Tests handling of an entry advertisement modal popup by waiting for it to appear and then clicking the close button in the modal footer.

Starting URL: http://the-internet.herokuapp.com/entry_ad

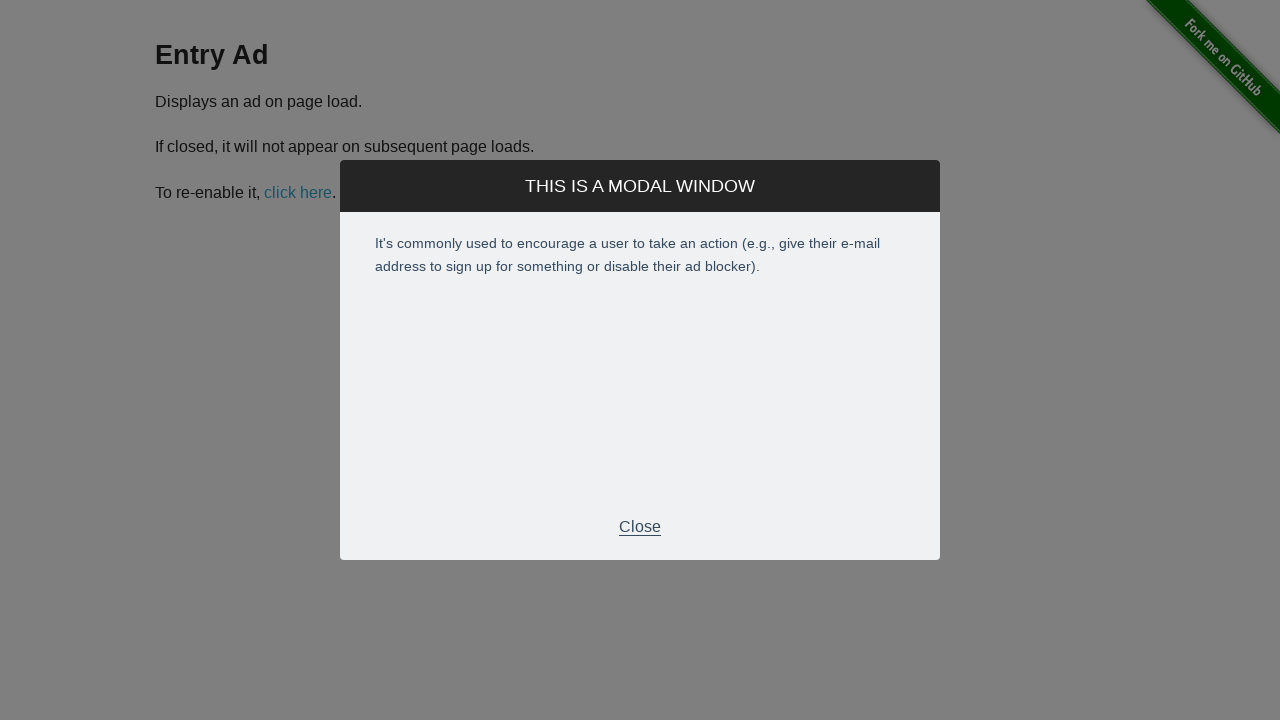

Waited for entry advertisement modal to appear
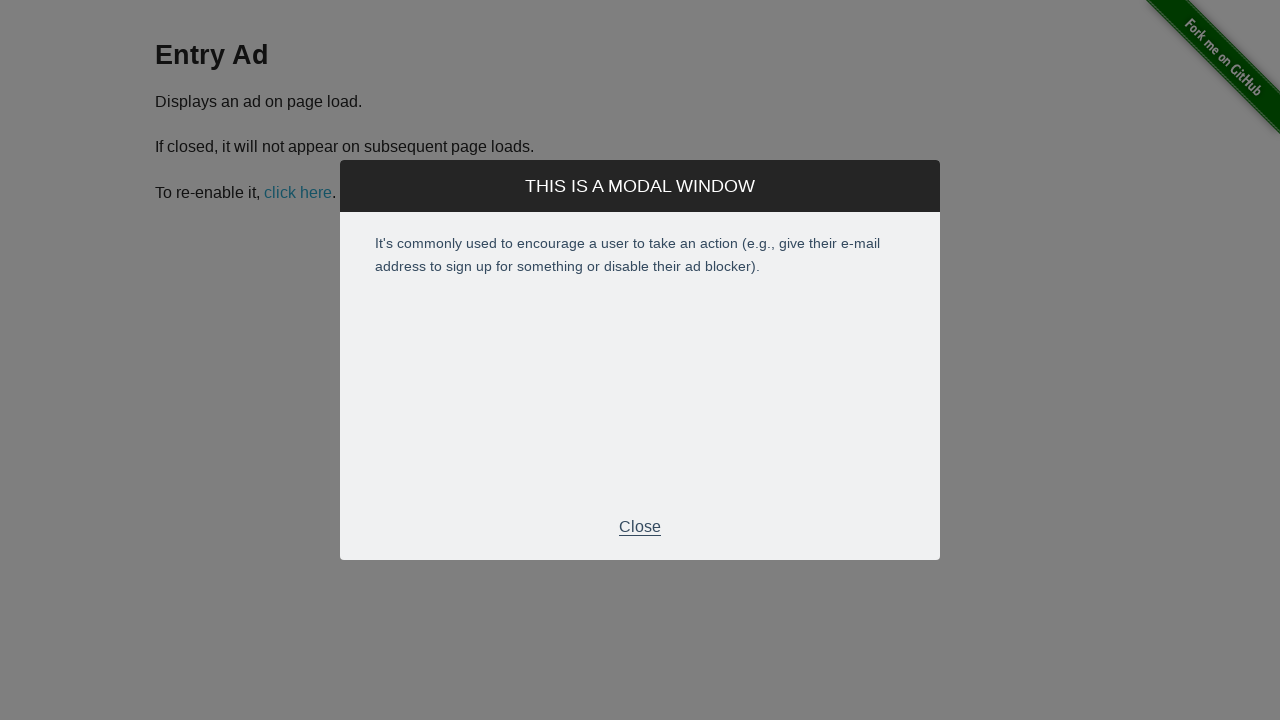

Clicked close button in modal footer at (640, 527) on .modal-footer p
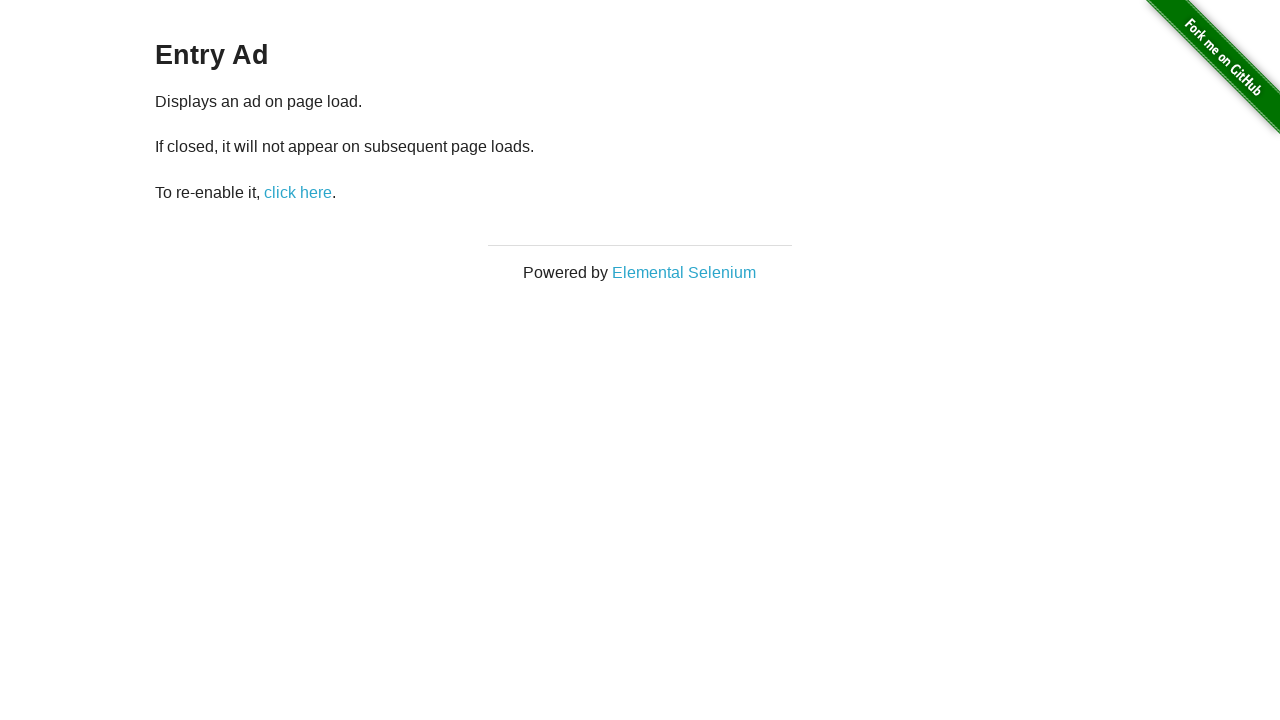

Confirmed modal advertisement is closed
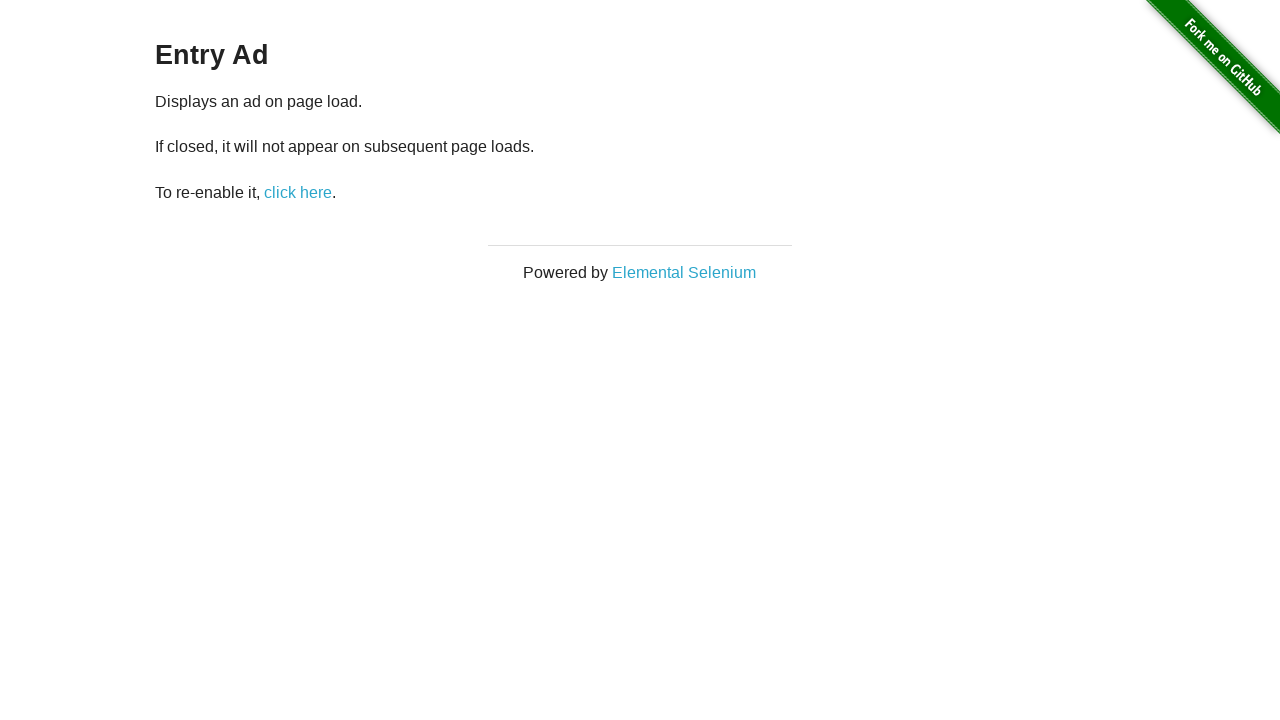

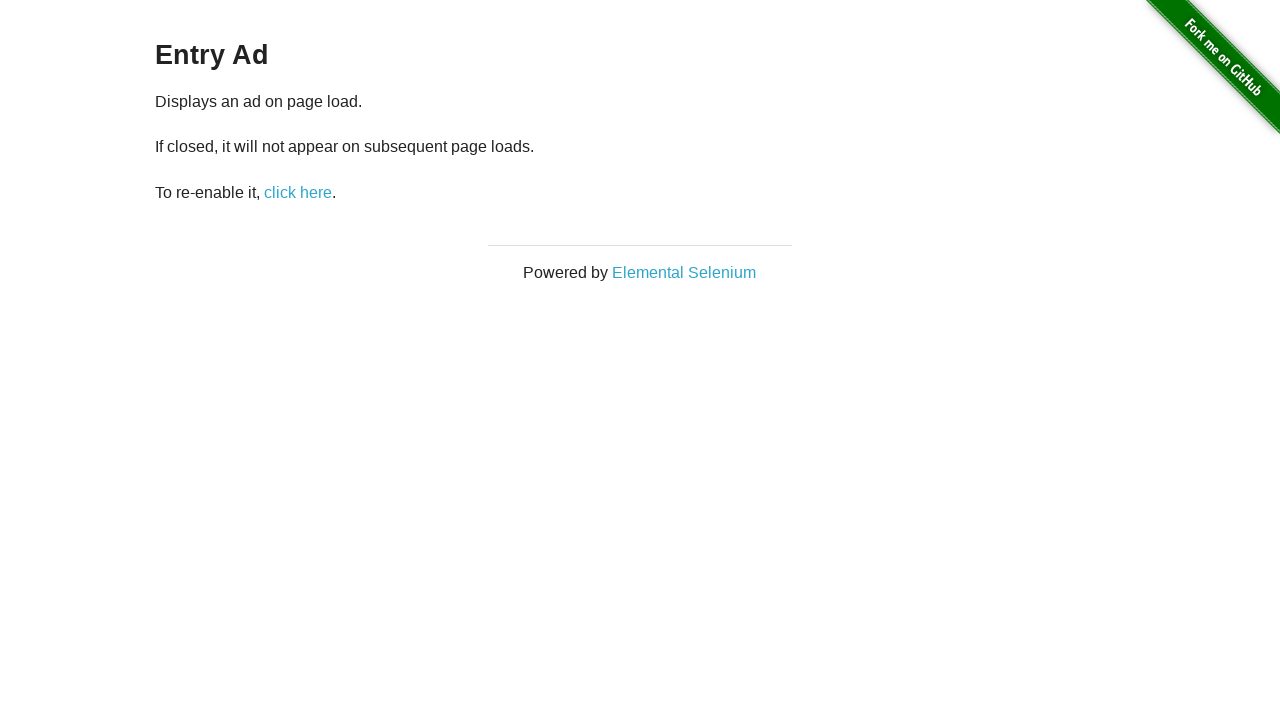